Tests adding todo items to the list by filling the input field and pressing Enter for two items, verifying the list updates correctly.

Starting URL: https://demo.playwright.dev/todomvc

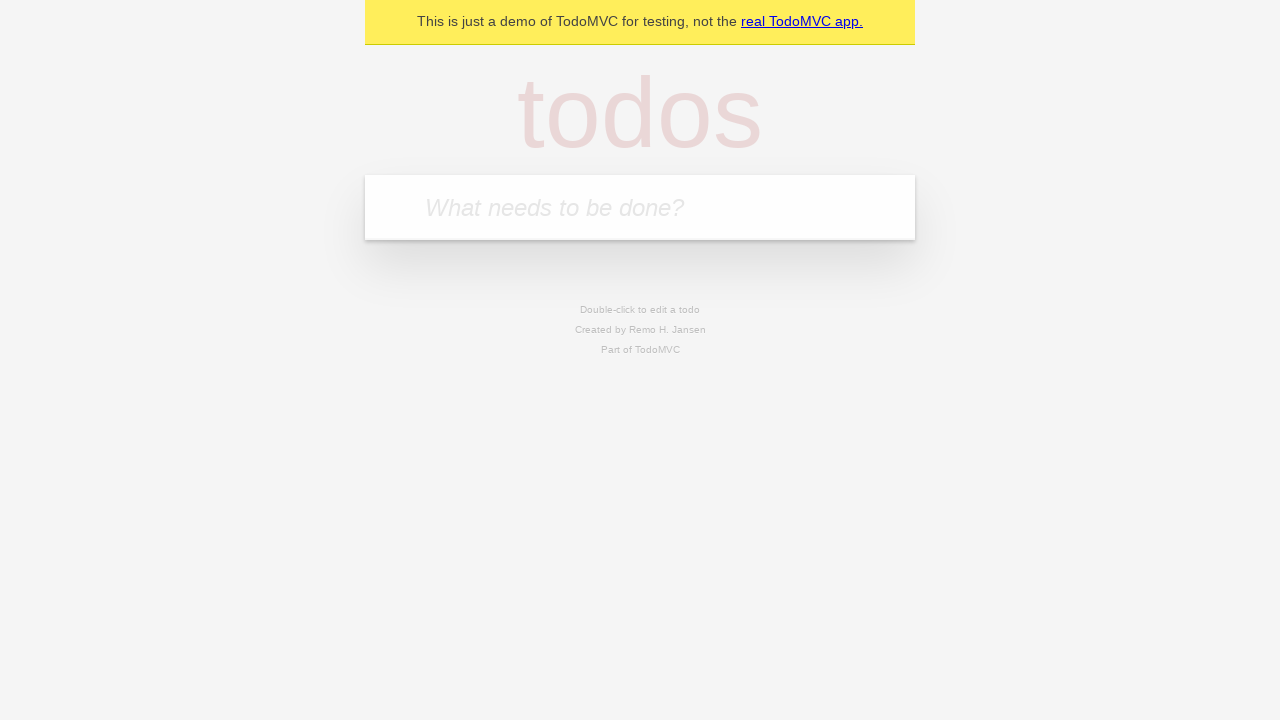

Filled todo input field with 'buy some cheese' on internal:attr=[placeholder="What needs to be done?"i]
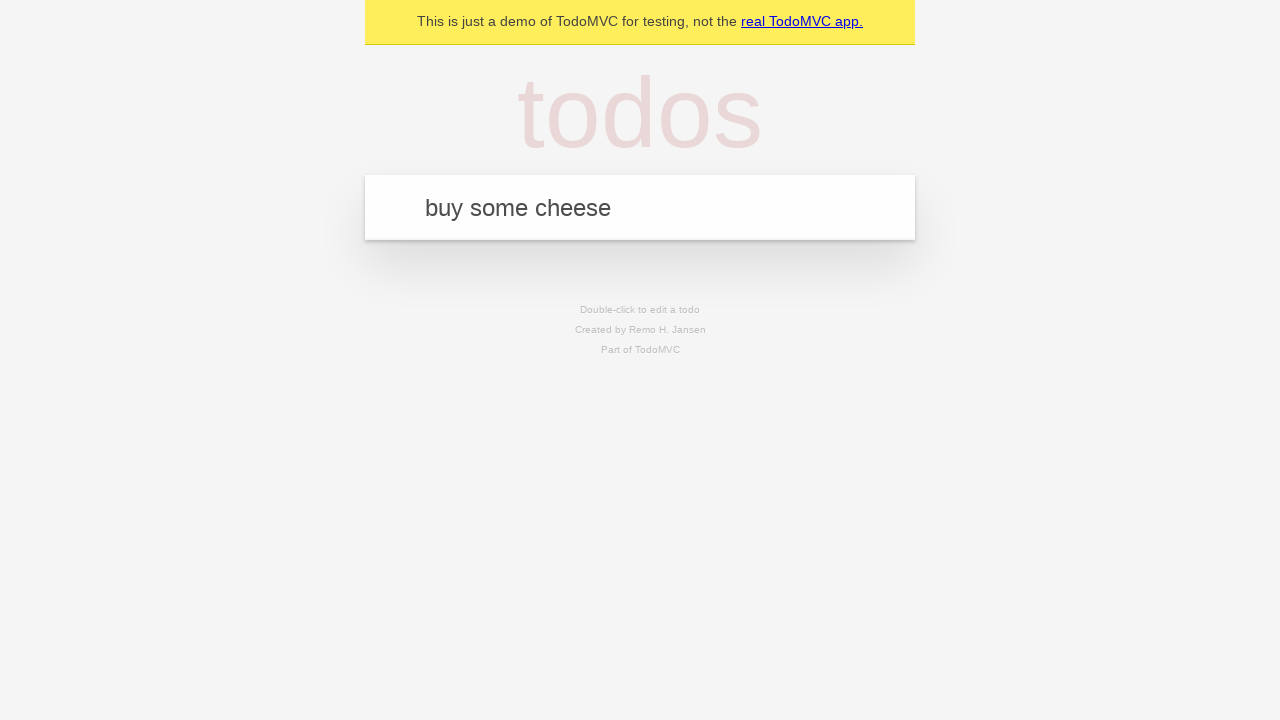

Pressed Enter to add first todo item on internal:attr=[placeholder="What needs to be done?"i]
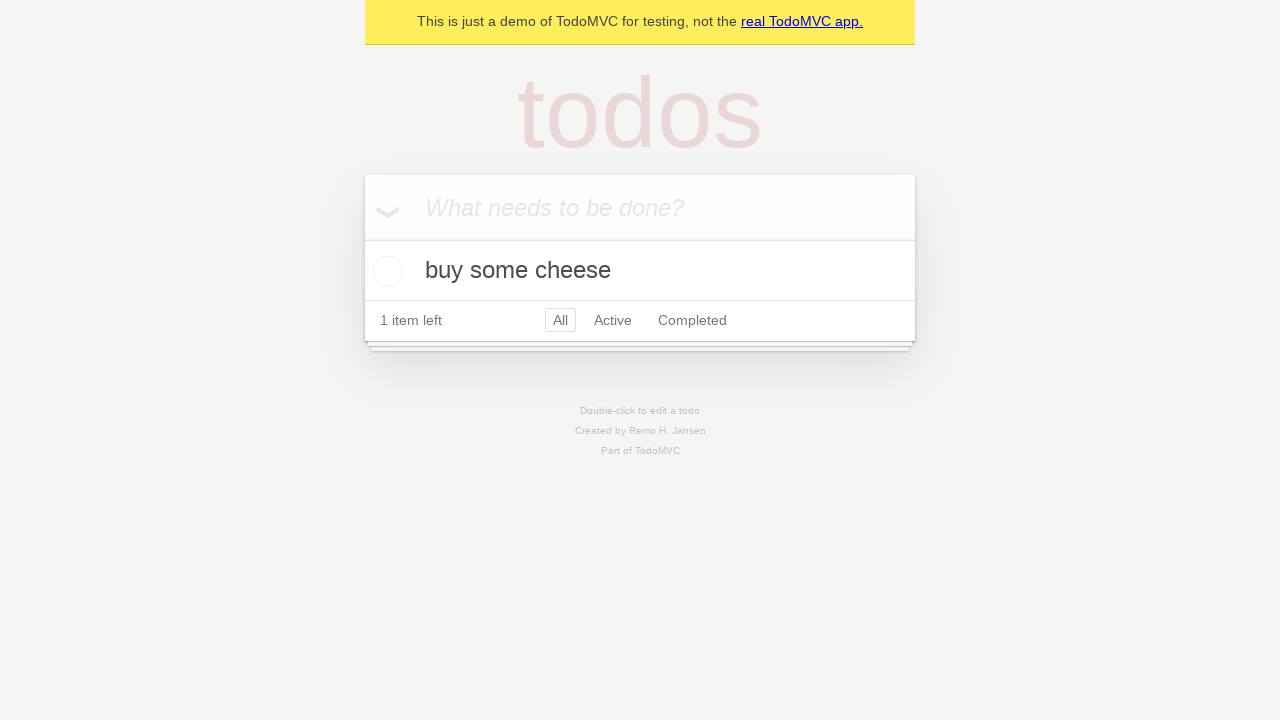

First todo item appeared in the list
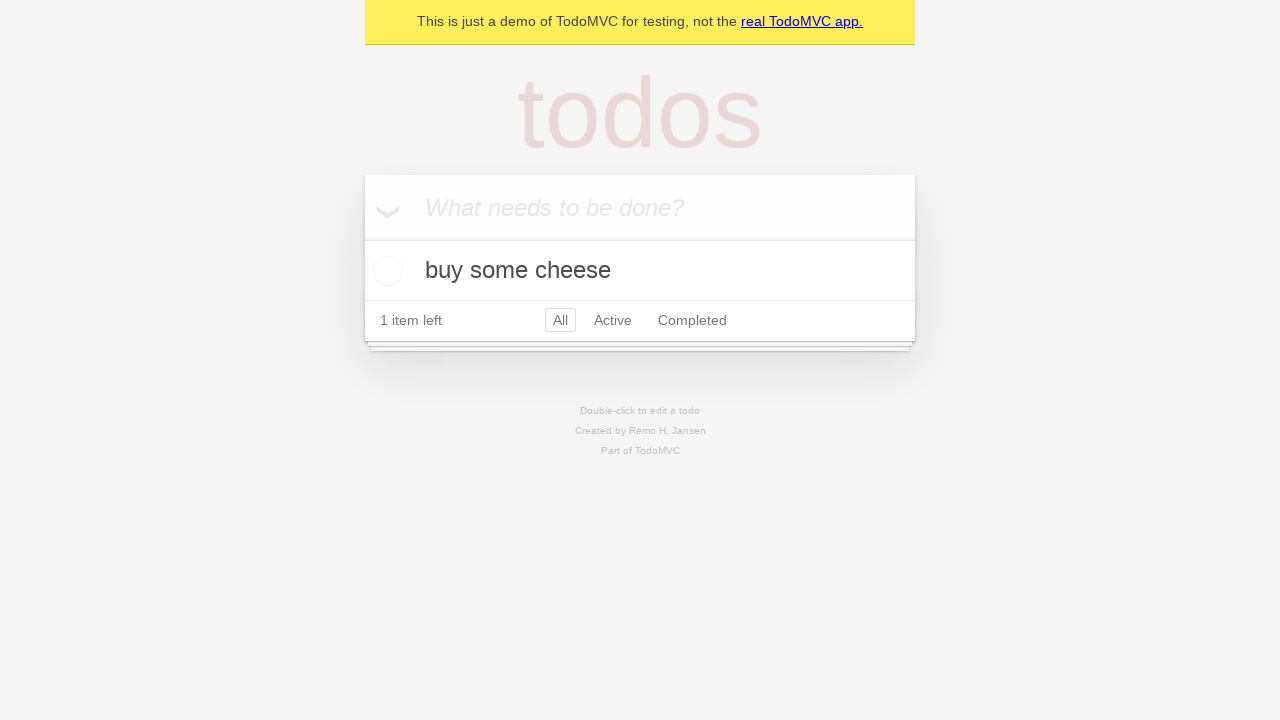

Filled todo input field with 'feed the cat' on internal:attr=[placeholder="What needs to be done?"i]
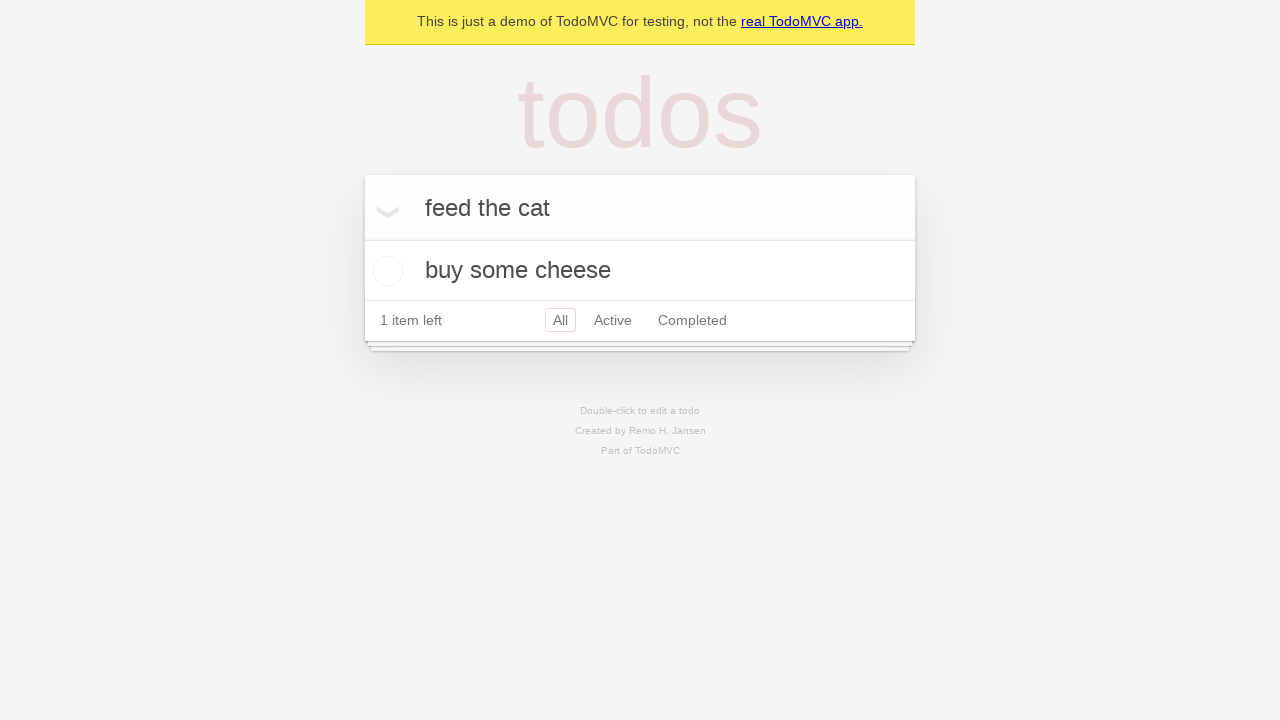

Pressed Enter to add second todo item on internal:attr=[placeholder="What needs to be done?"i]
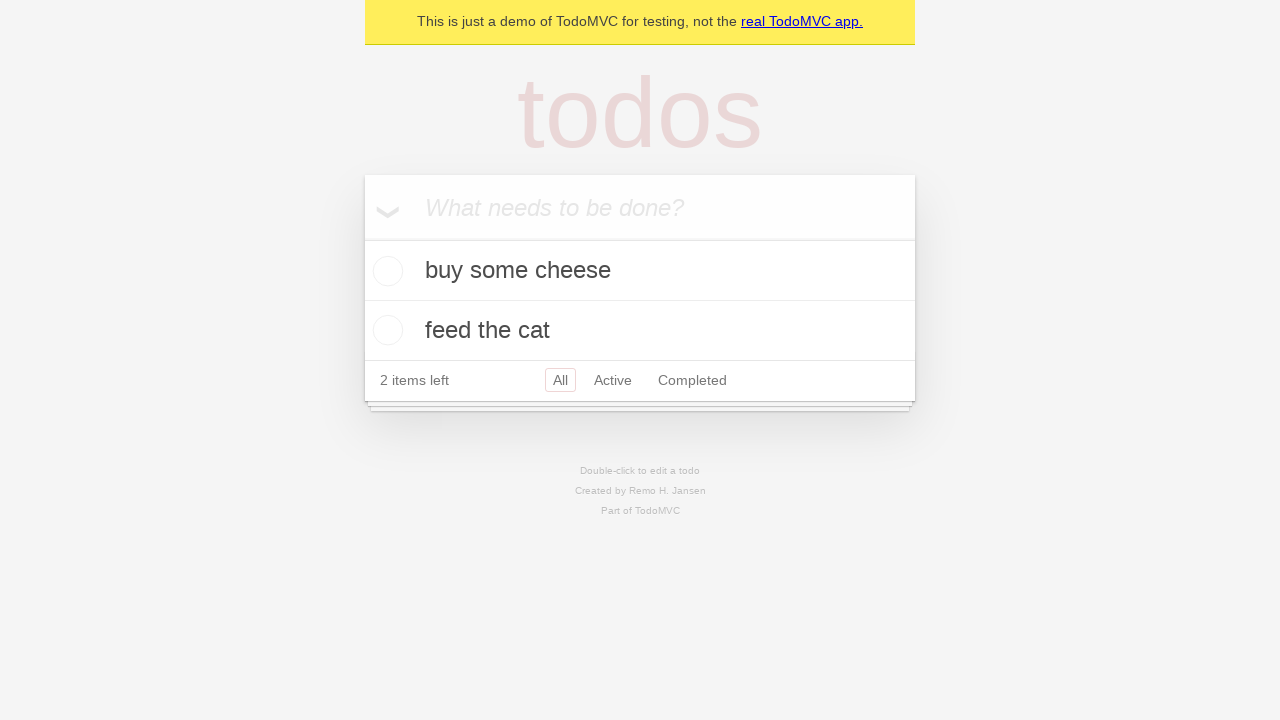

Verified both todo items are now in the list
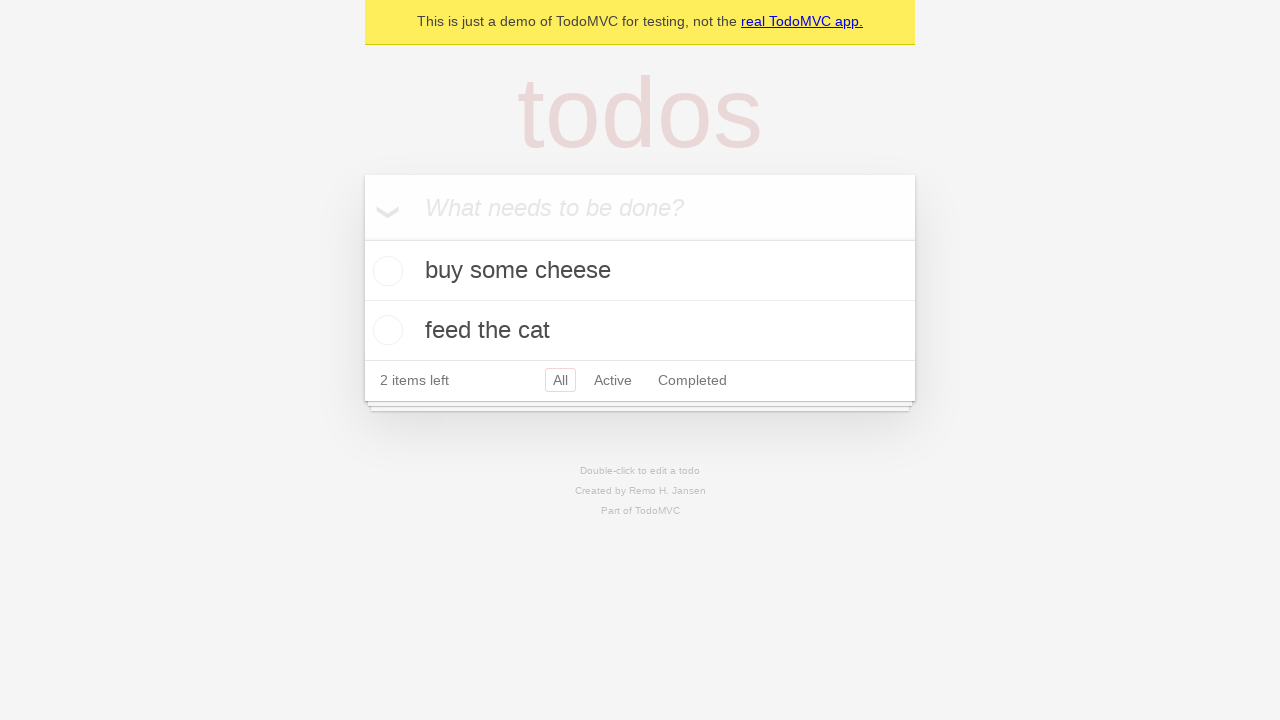

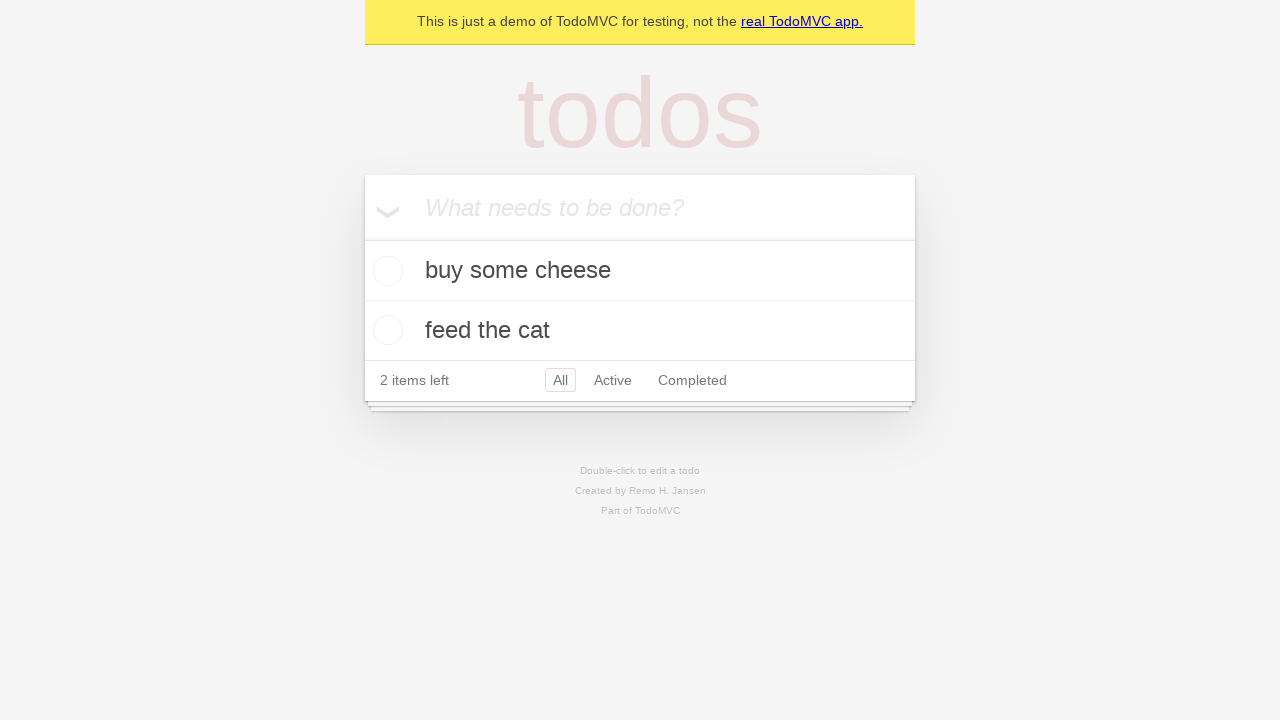